Tests window switching functionality by clicking a link that opens a new window, extracting email text from the child window, and then filling it in the parent window's username field

Starting URL: https://rahulshettyacademy.com/loginpagePractise/#

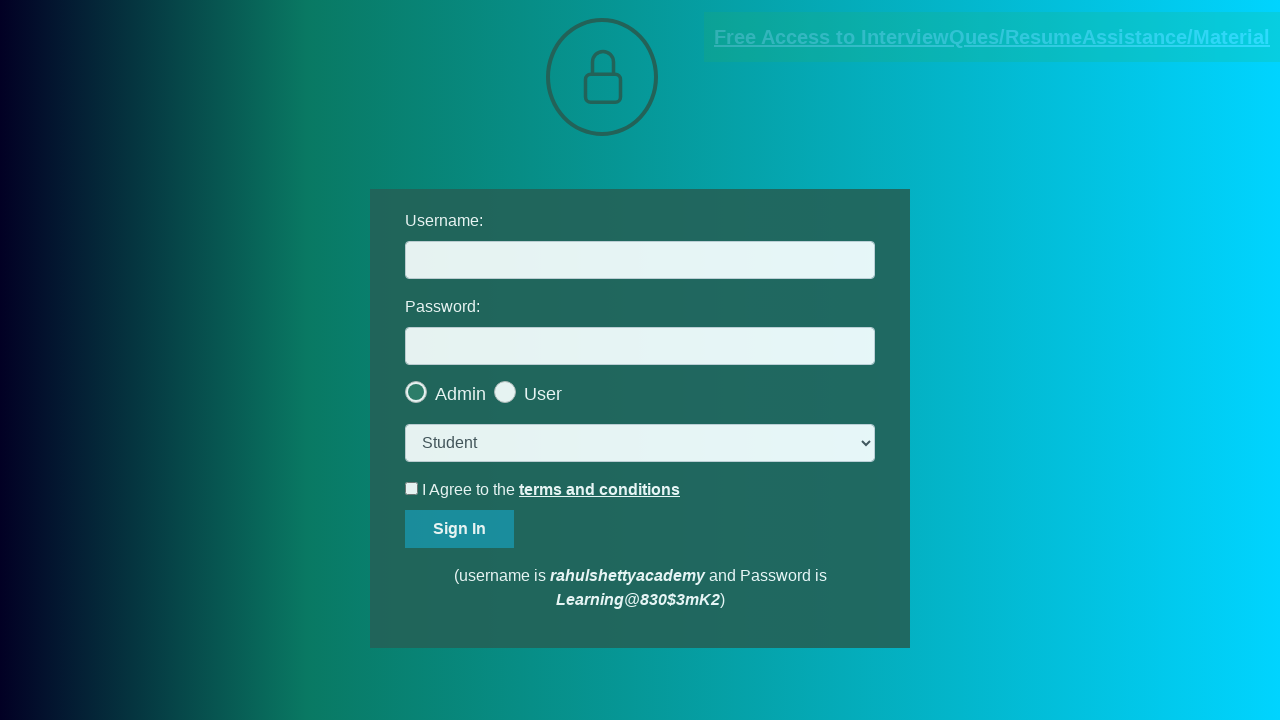

Clicked blinking text link to open new window at (992, 37) on a[class='blinkingText']
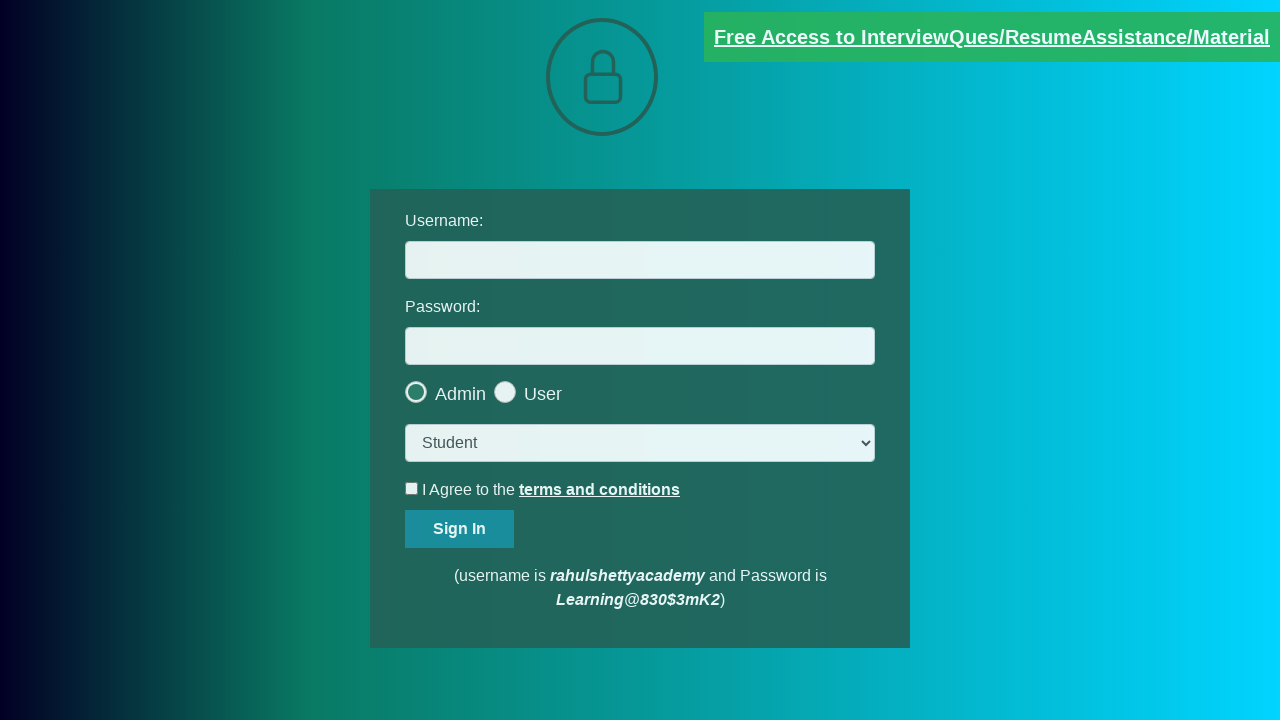

New window opened and captured
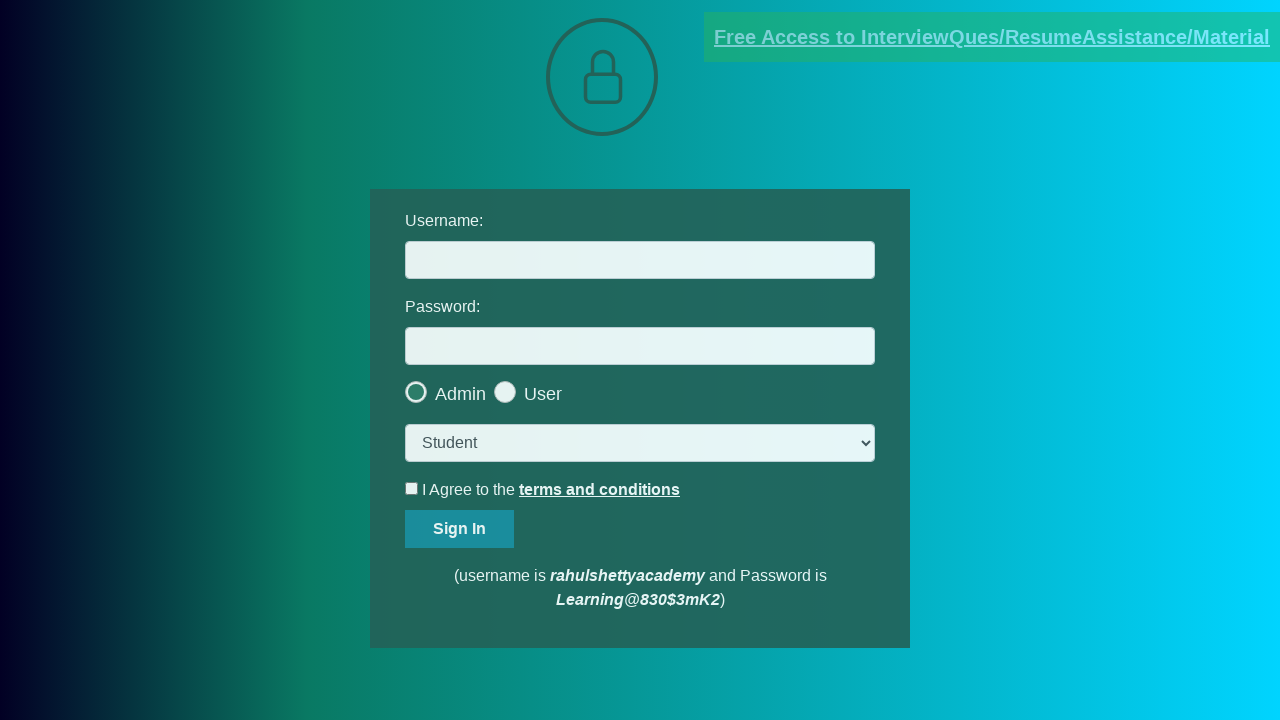

Extracted text from red paragraph in new window
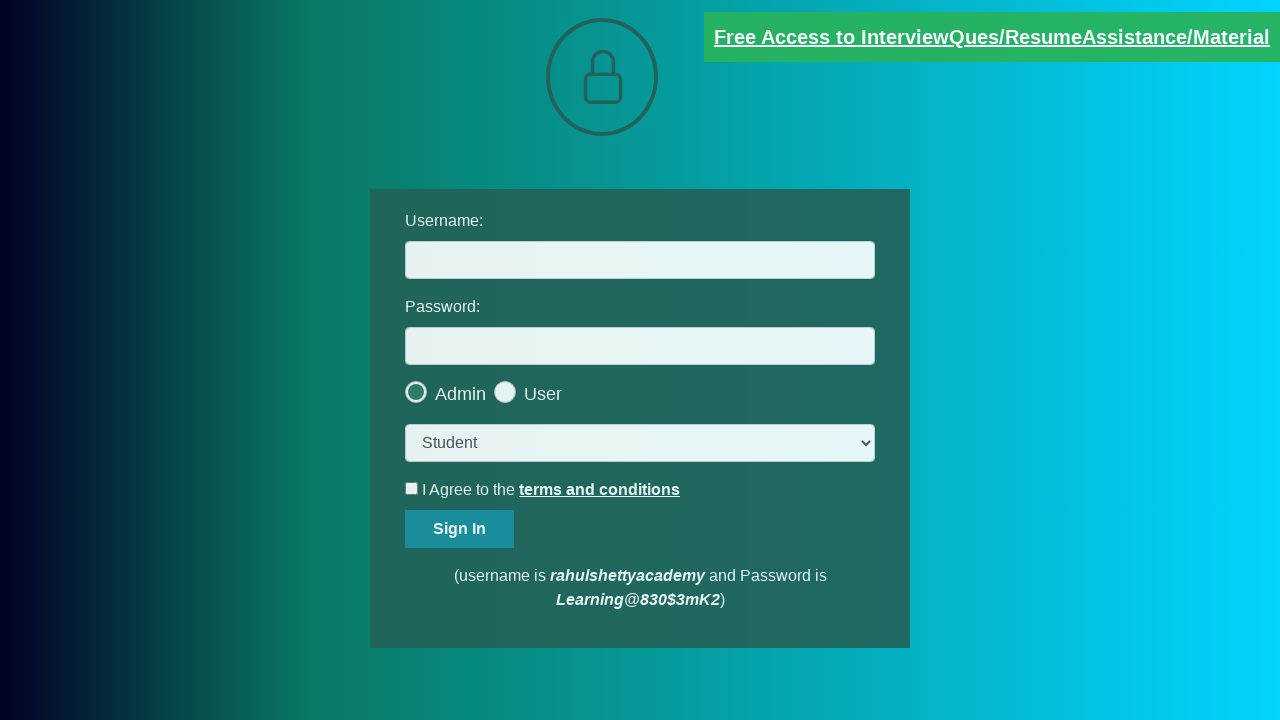

Extracted email address: mentor@rahulshettyacademy.com
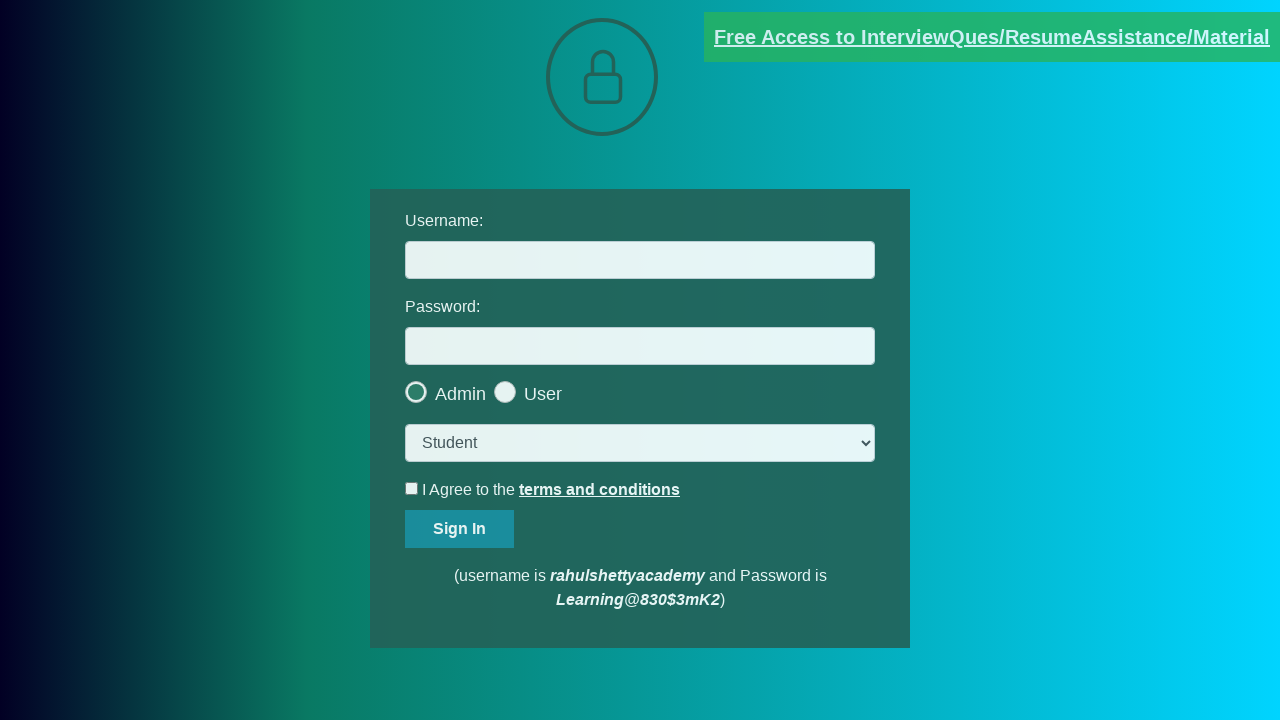

Closed child window and switched back to parent window
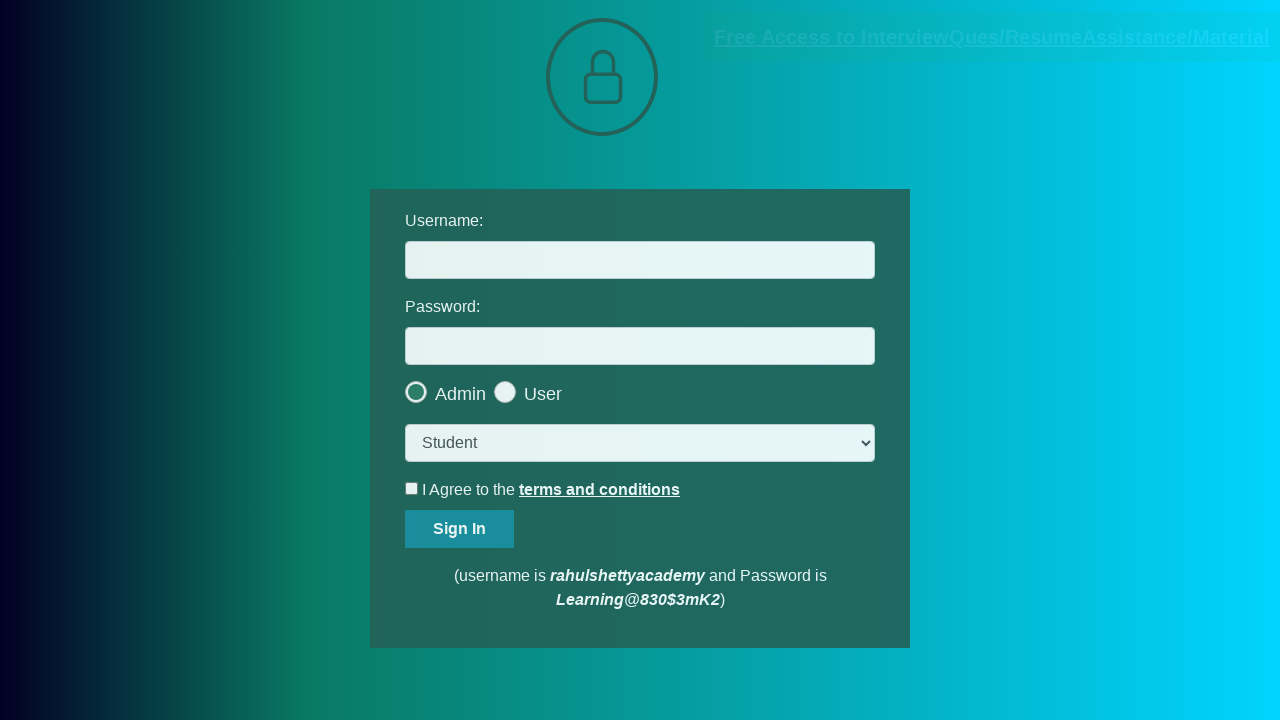

Filled username field with extracted email: mentor@rahulshettyacademy.com on #username
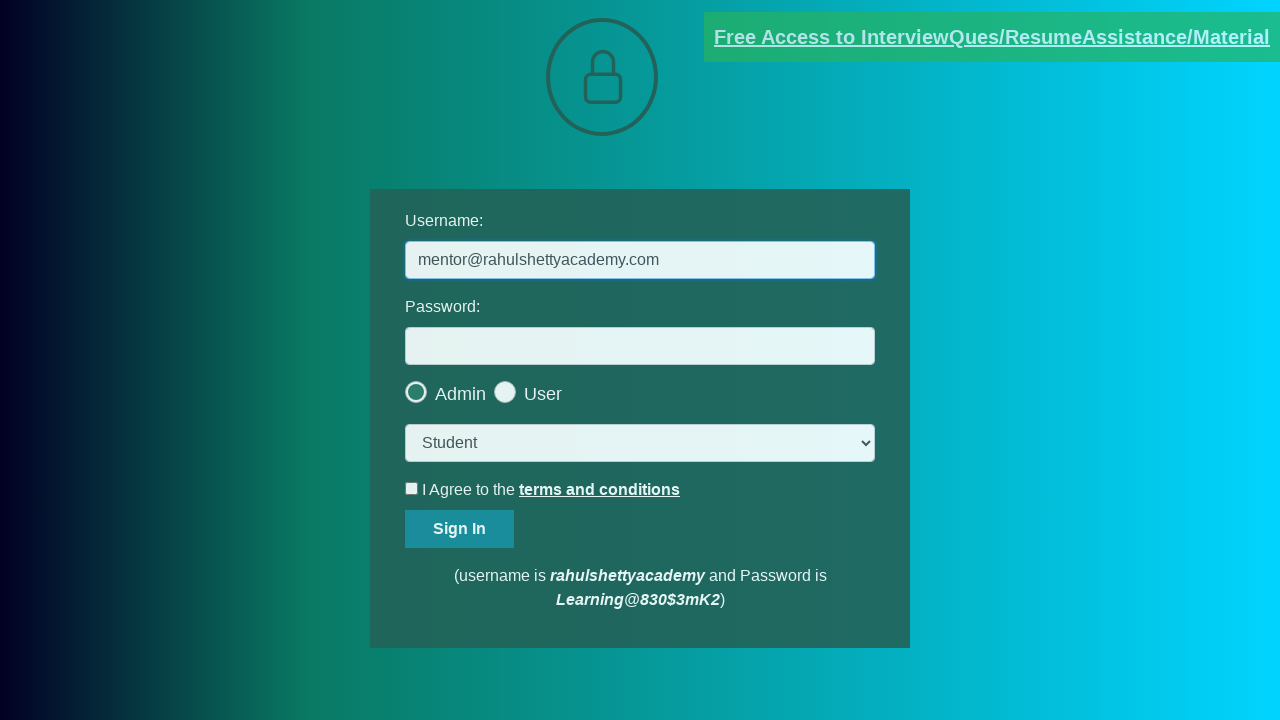

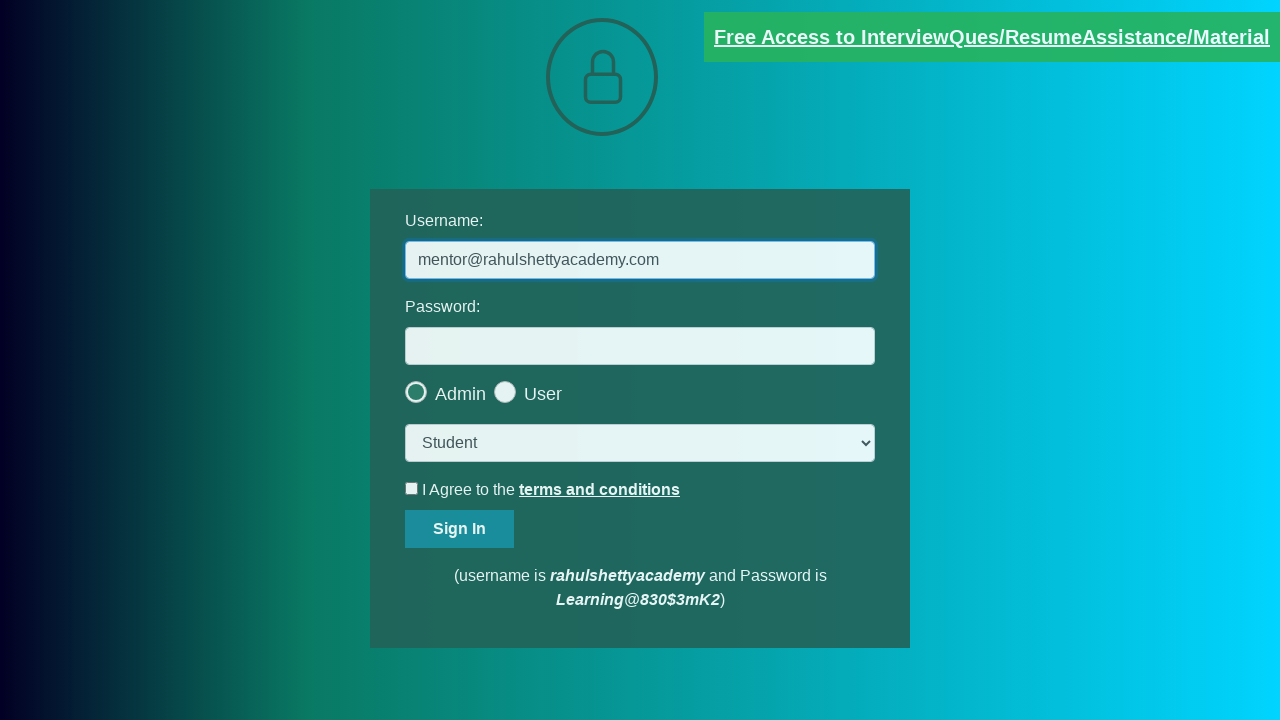